Tests registration form validation with already registered email

Starting URL: http://lesse.com.br/tools/pmst_rp2/authentication/register/

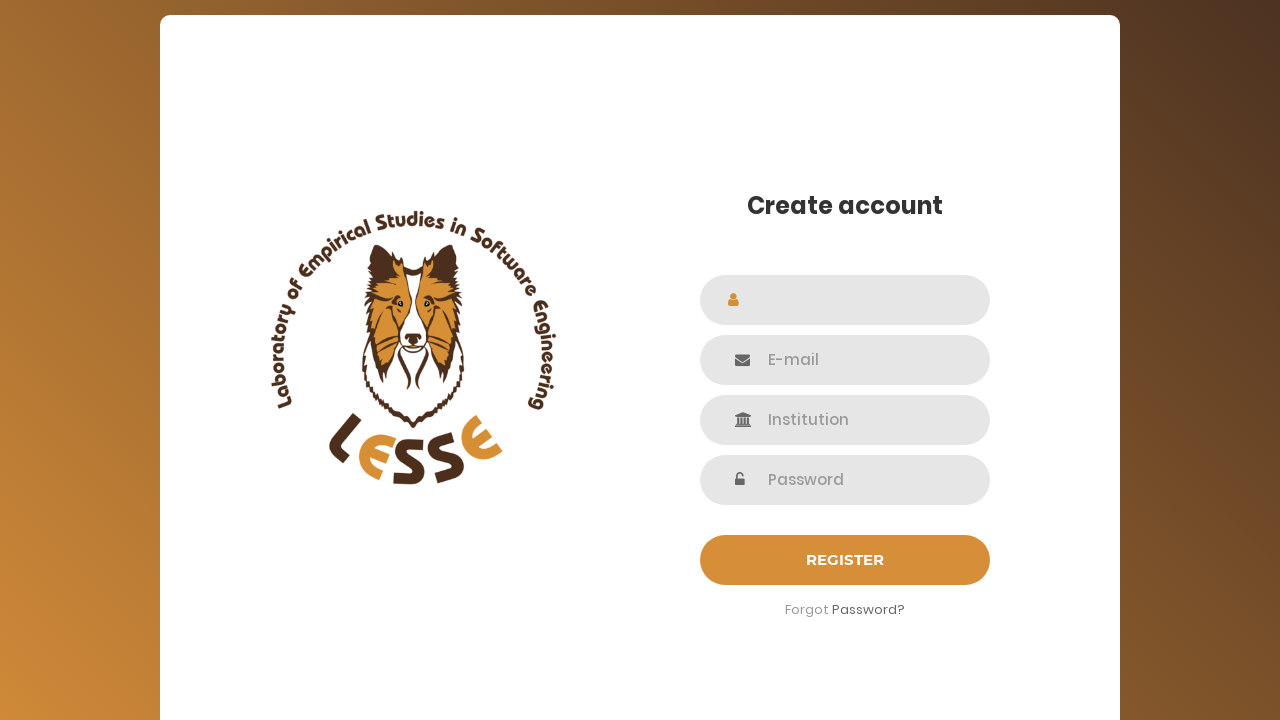

Filled name field with 'Duplicate Email User' on #name
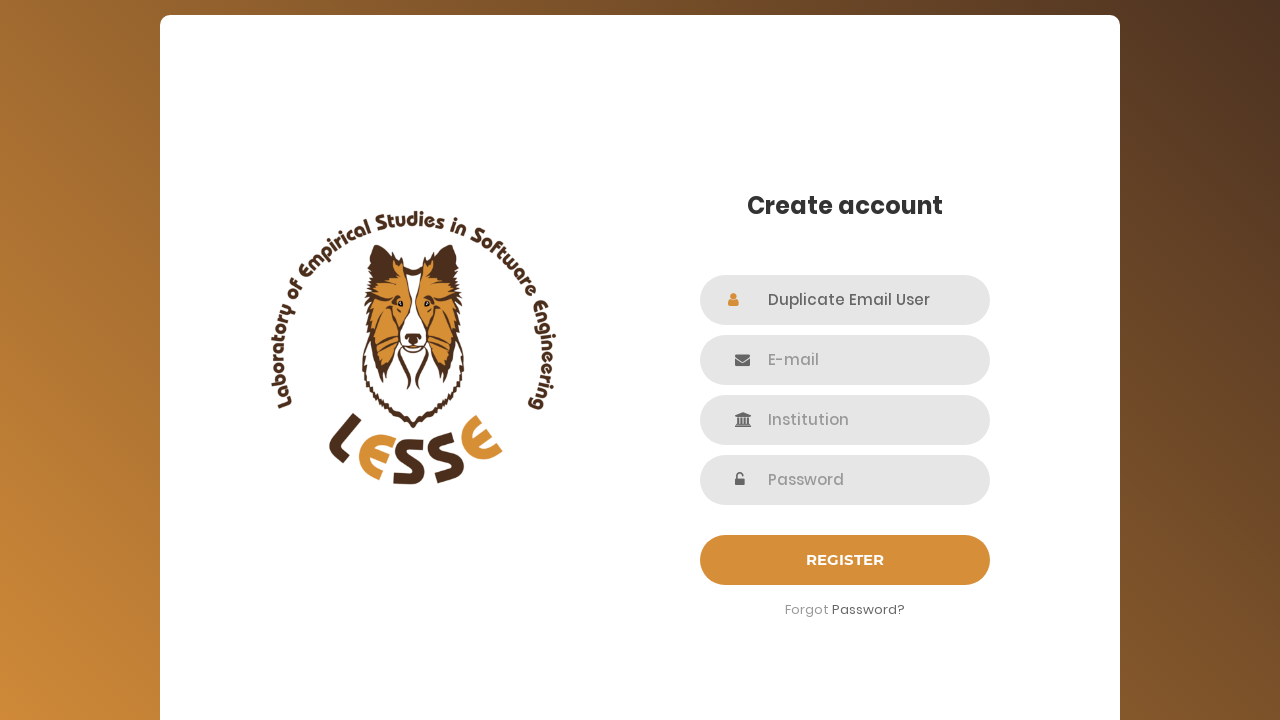

Filled email field with already registered email 'admin@lesse.com.br' on #email
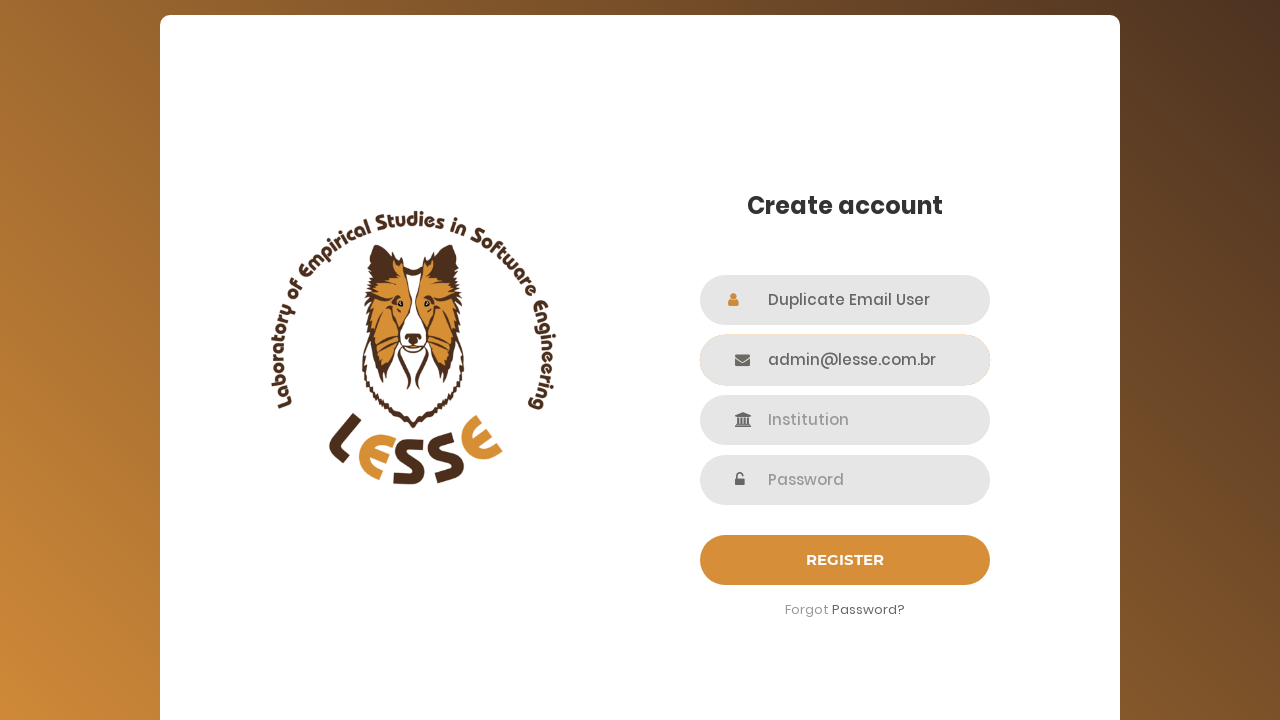

Filled institution field with 'Duplicate Test Org' on #institution
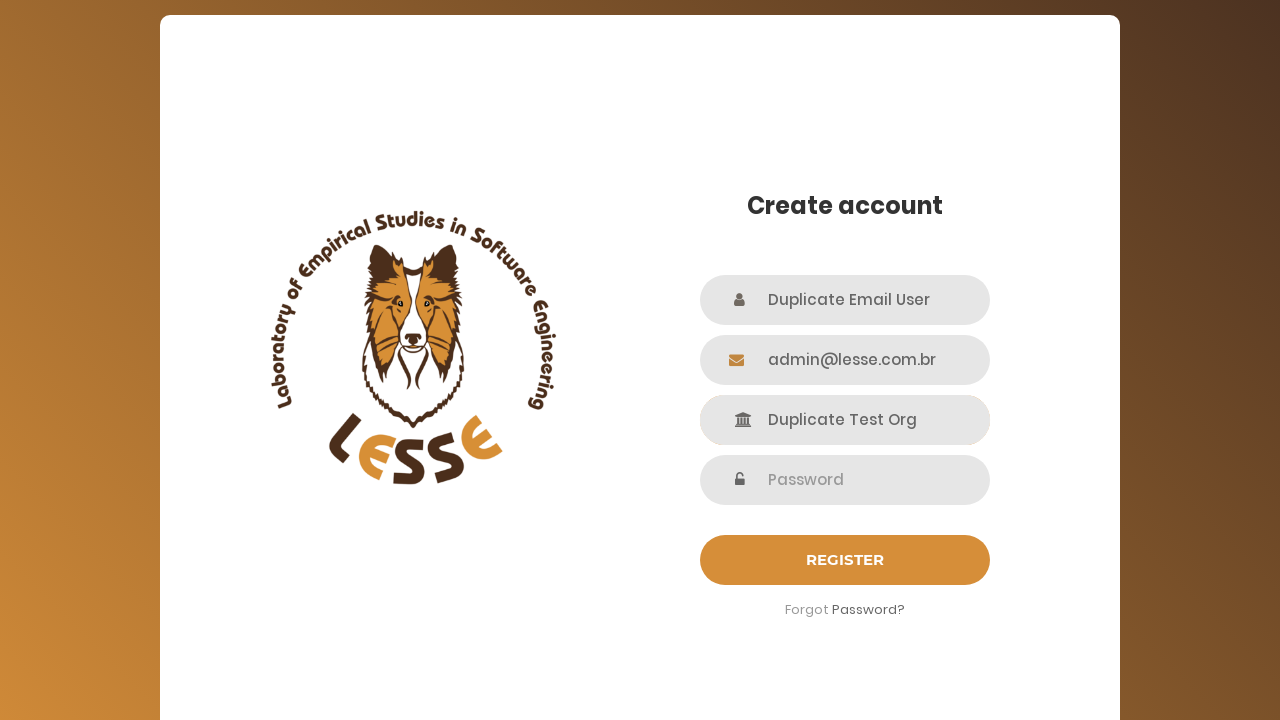

Filled password field with 'DupeTest123!' on input[name='password']
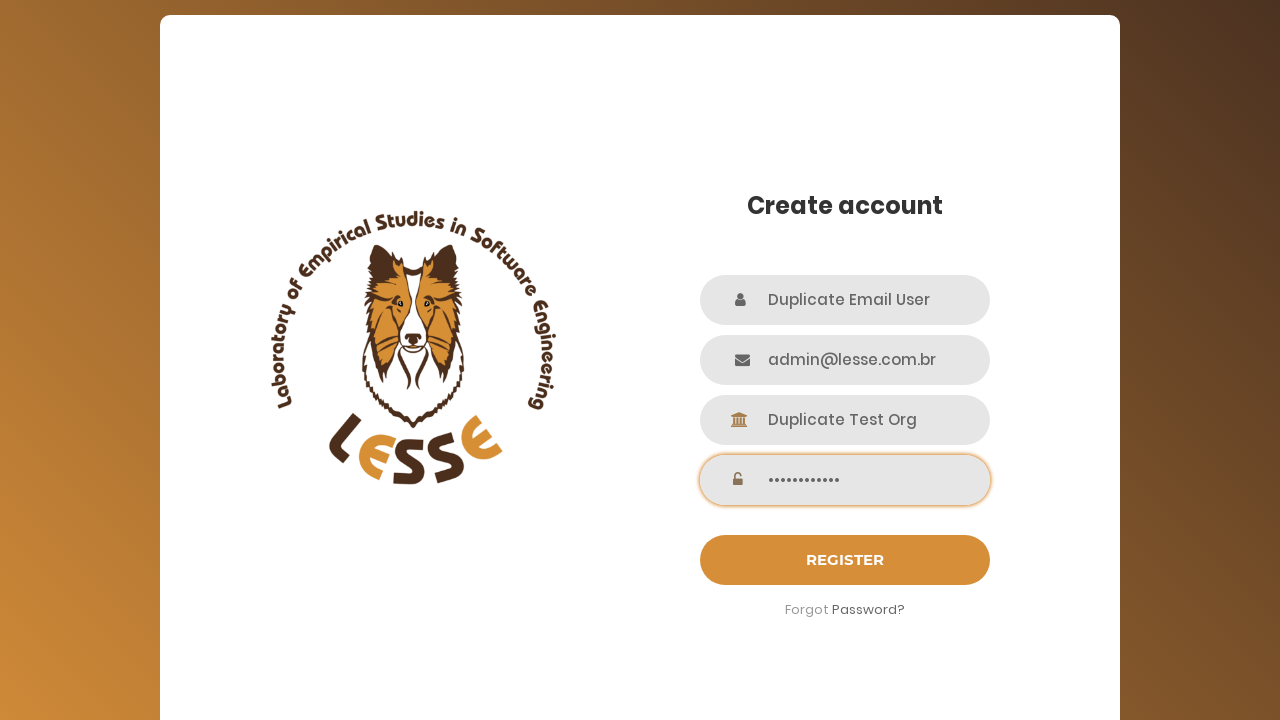

Clicked submit button to attempt registration at (845, 560) on #login-submit
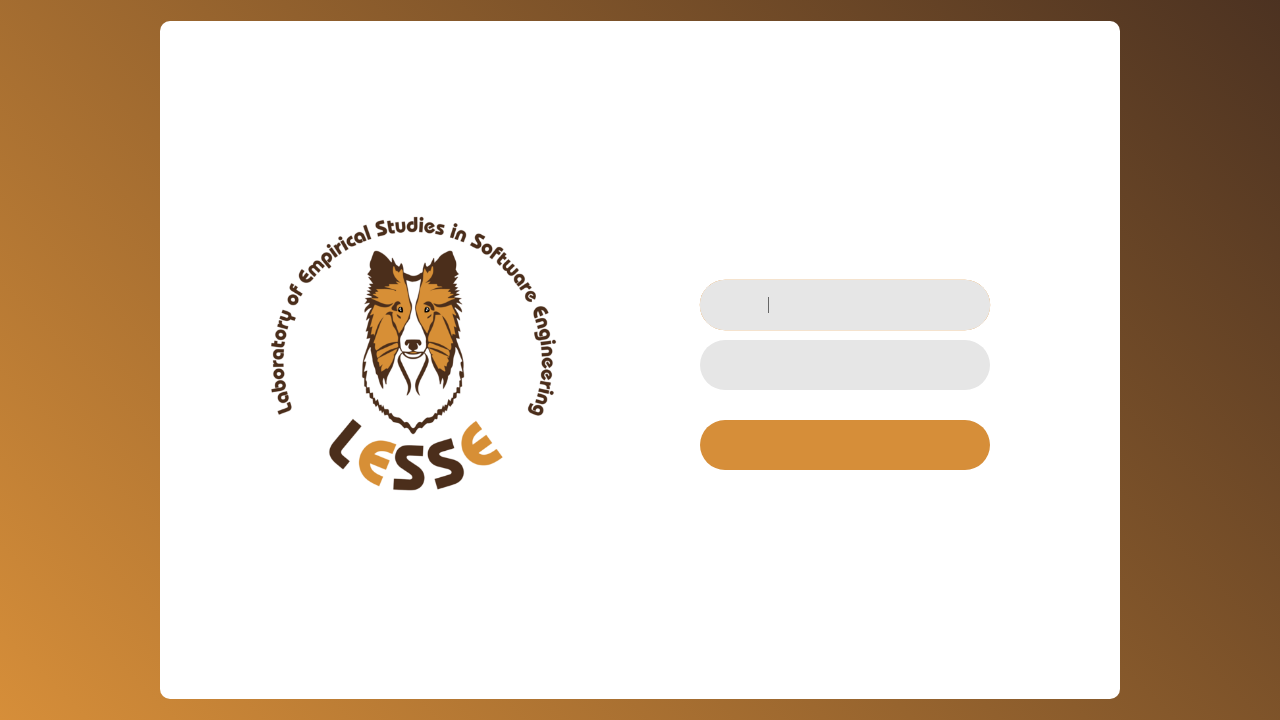

Waited 2 seconds for validation response
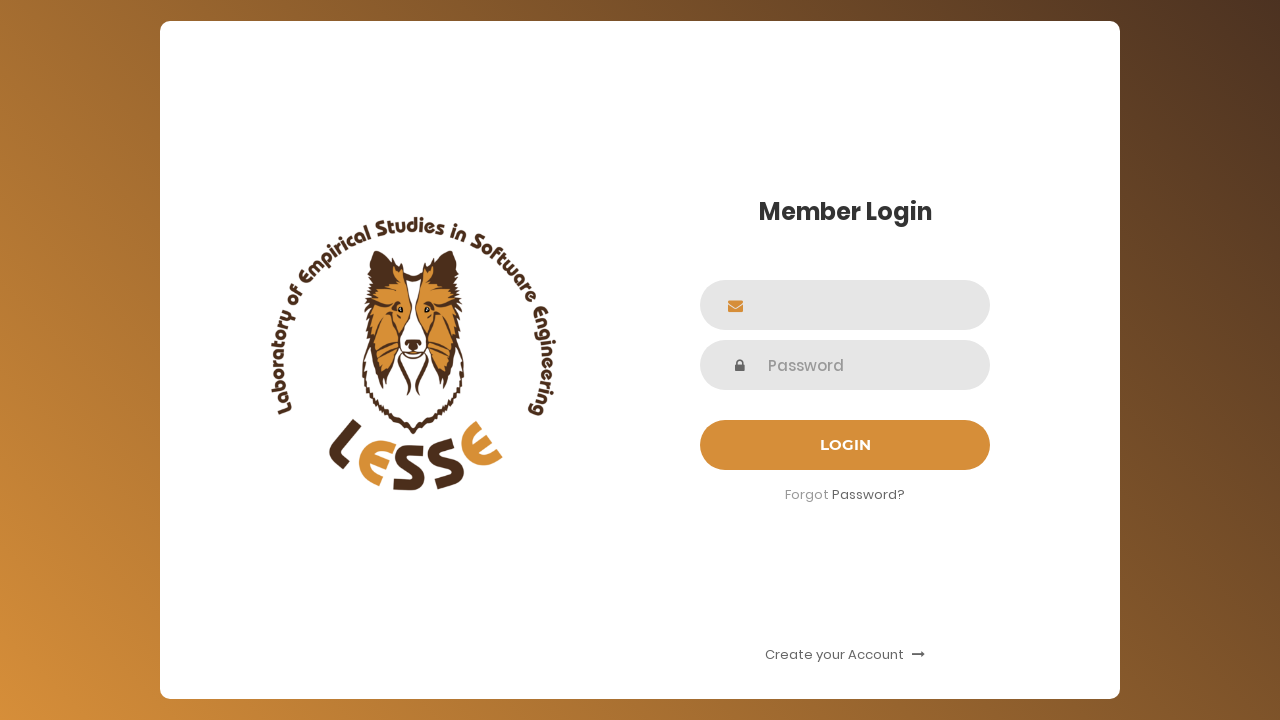

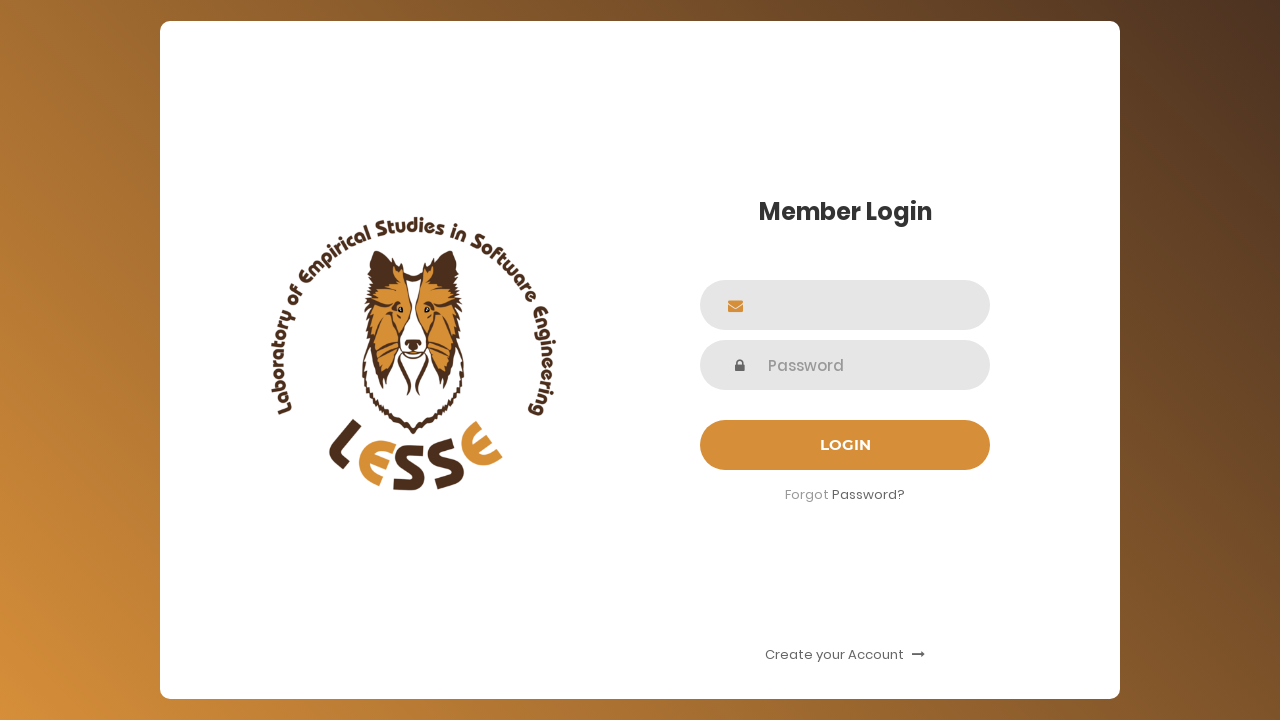